Tests drag and drop functionality on jQueryUI demo page by switching to an iframe and dragging a draggable element onto a droppable target area.

Starting URL: https://jqueryui.com/droppable

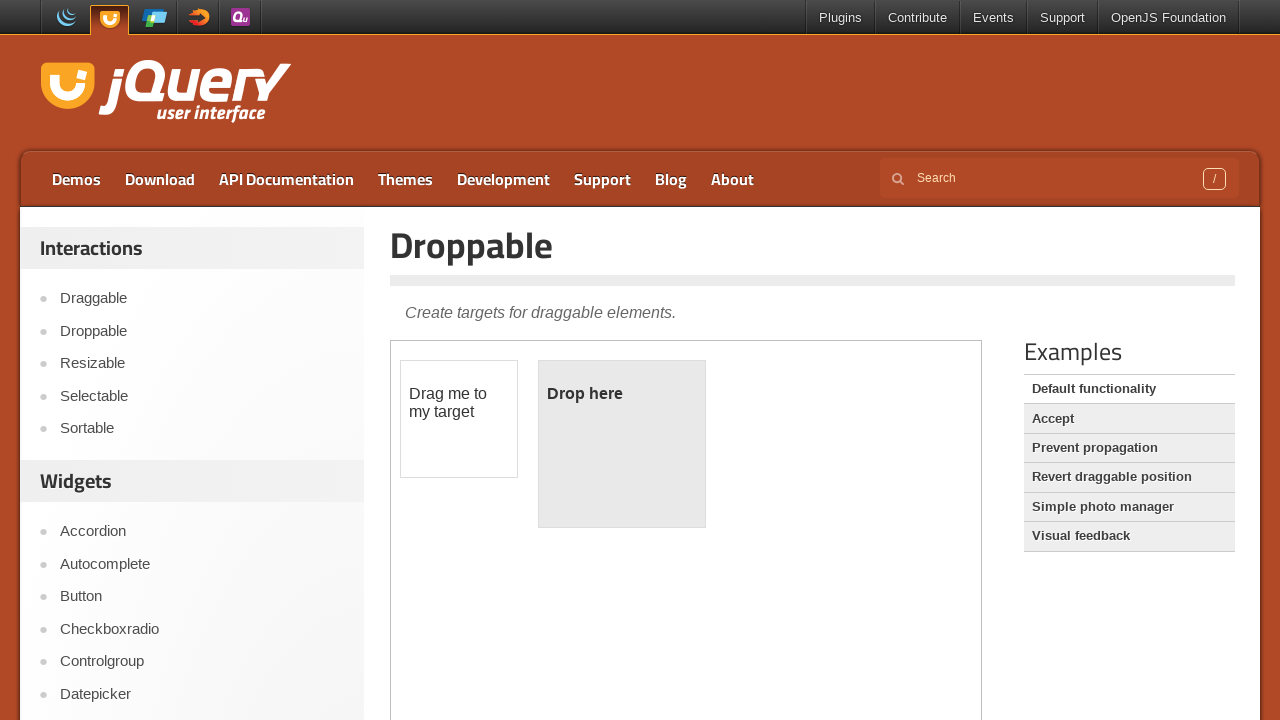

Located the iframe containing the drag/drop demo
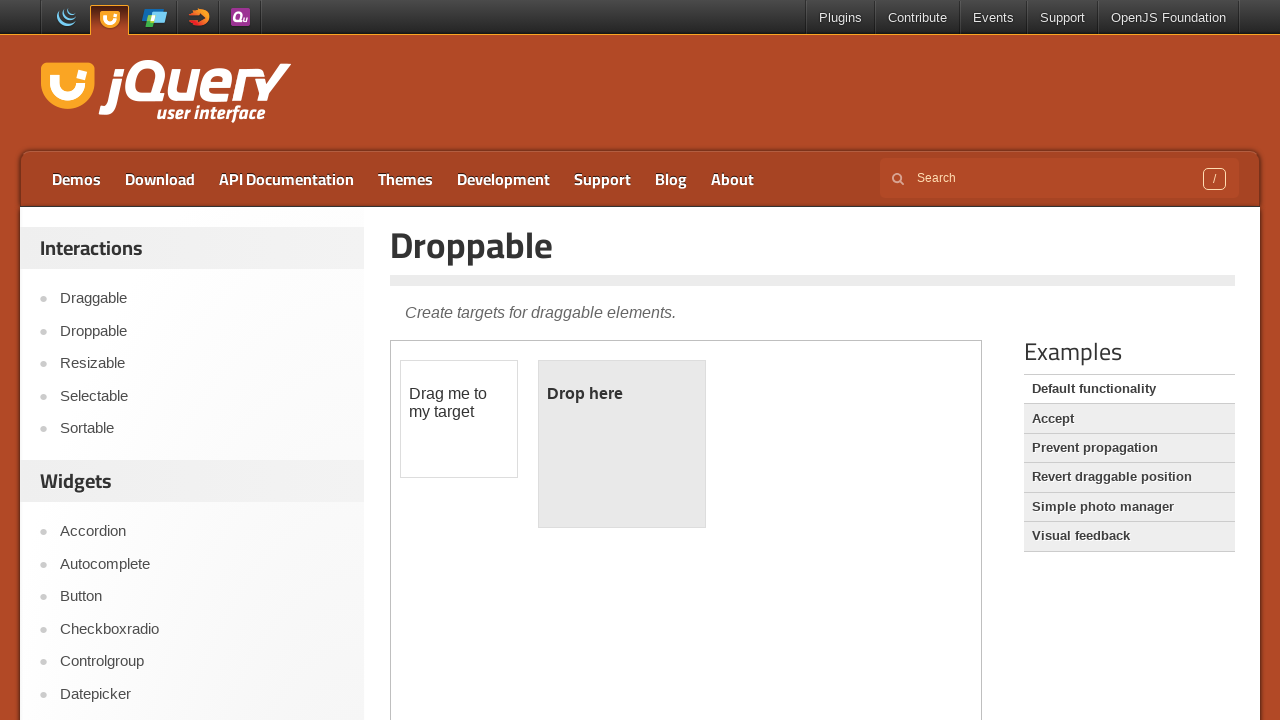

Located the draggable element with id 'draggable'
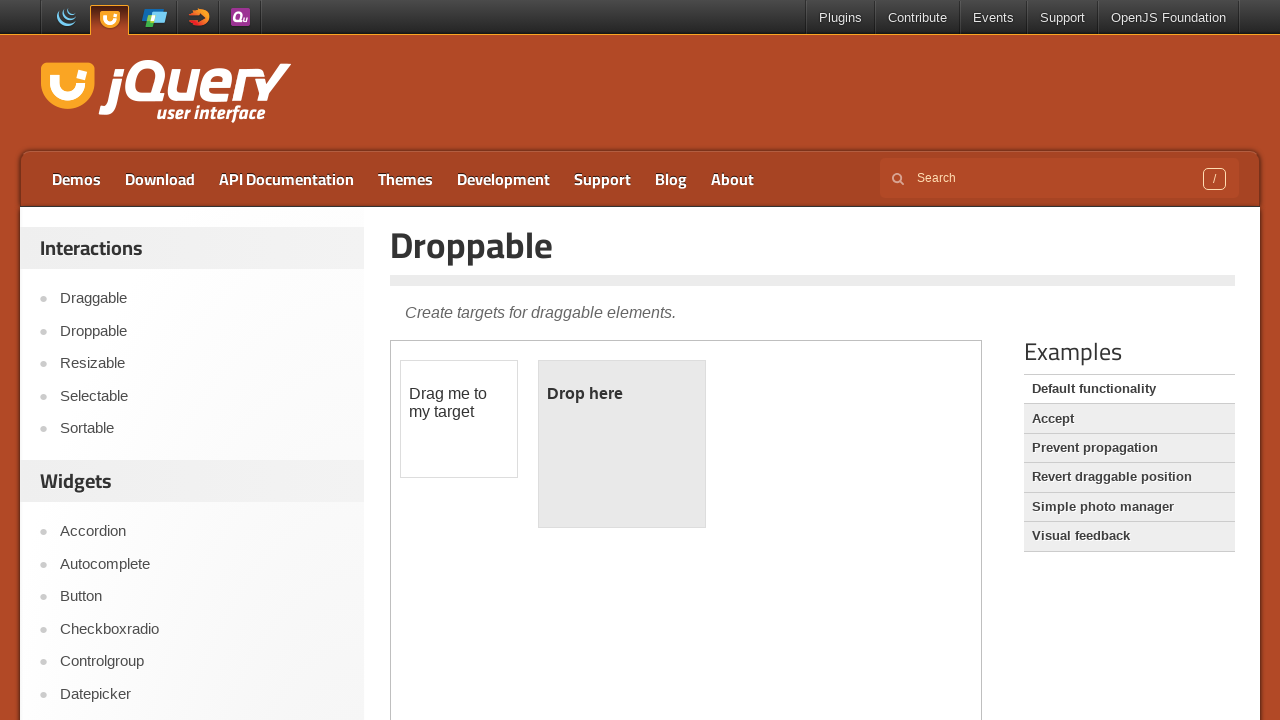

Located the droppable target element with id 'droppable'
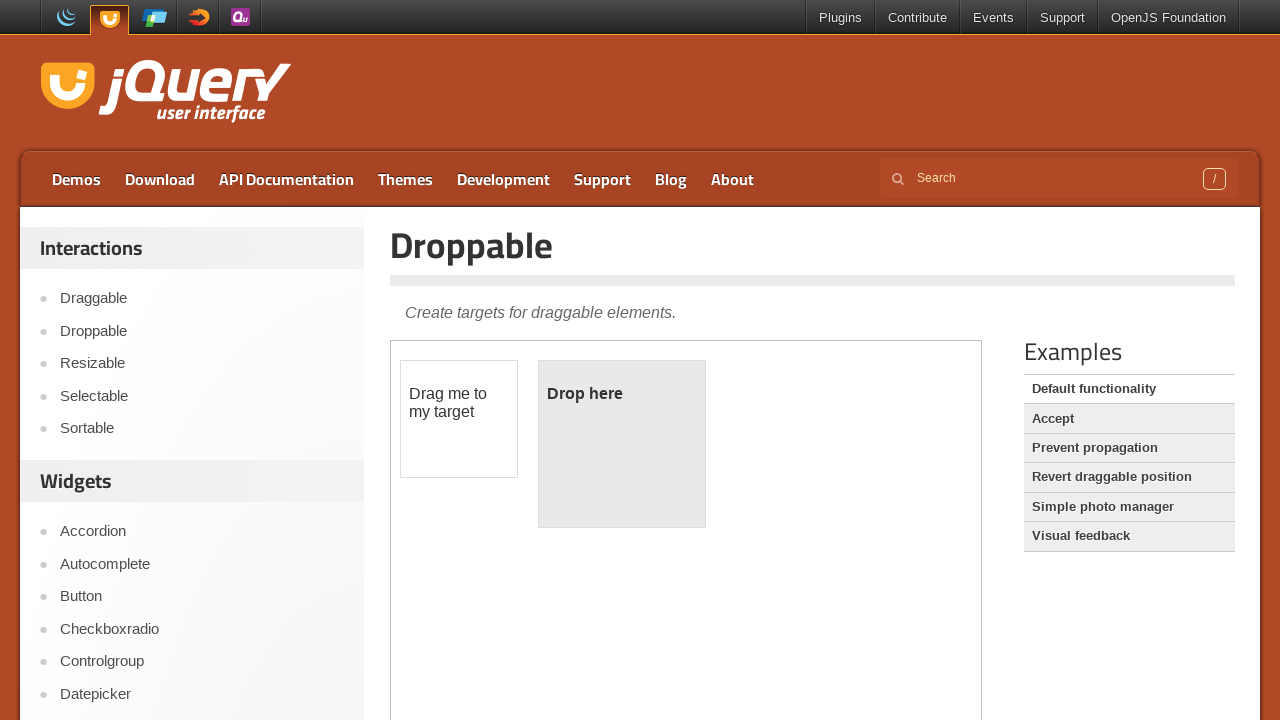

Dragged the draggable element onto the droppable target area at (622, 444)
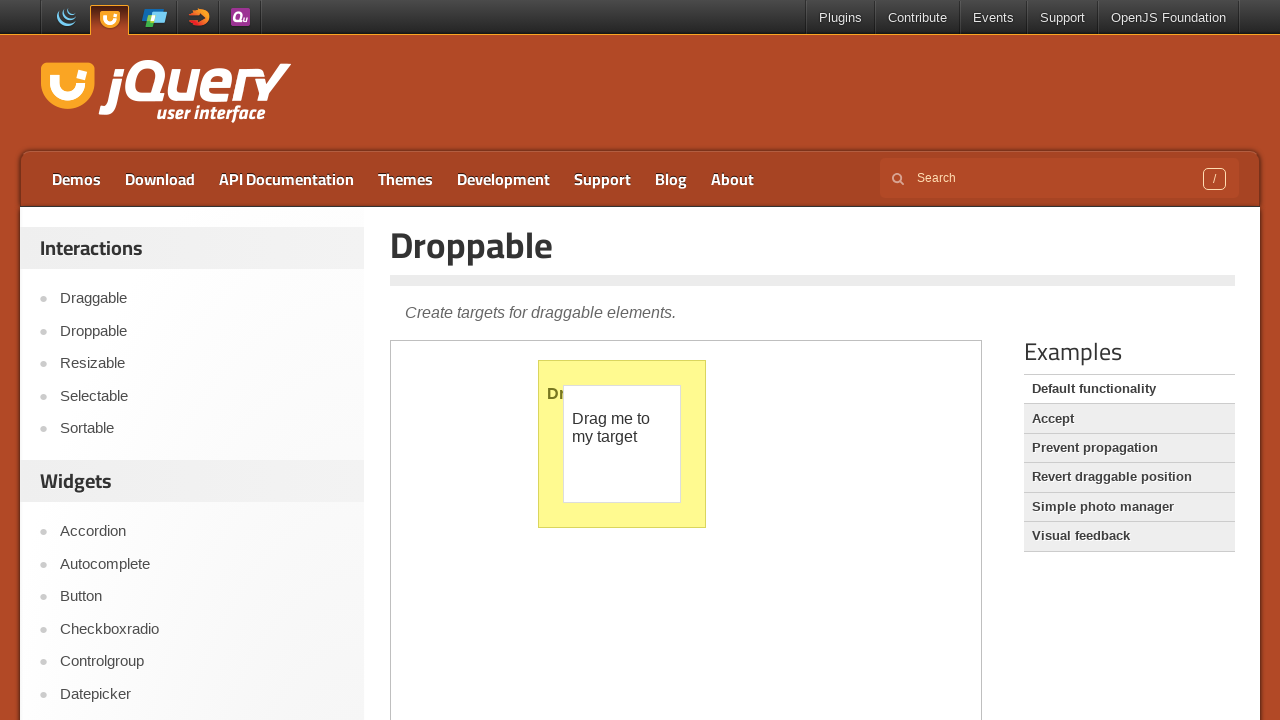

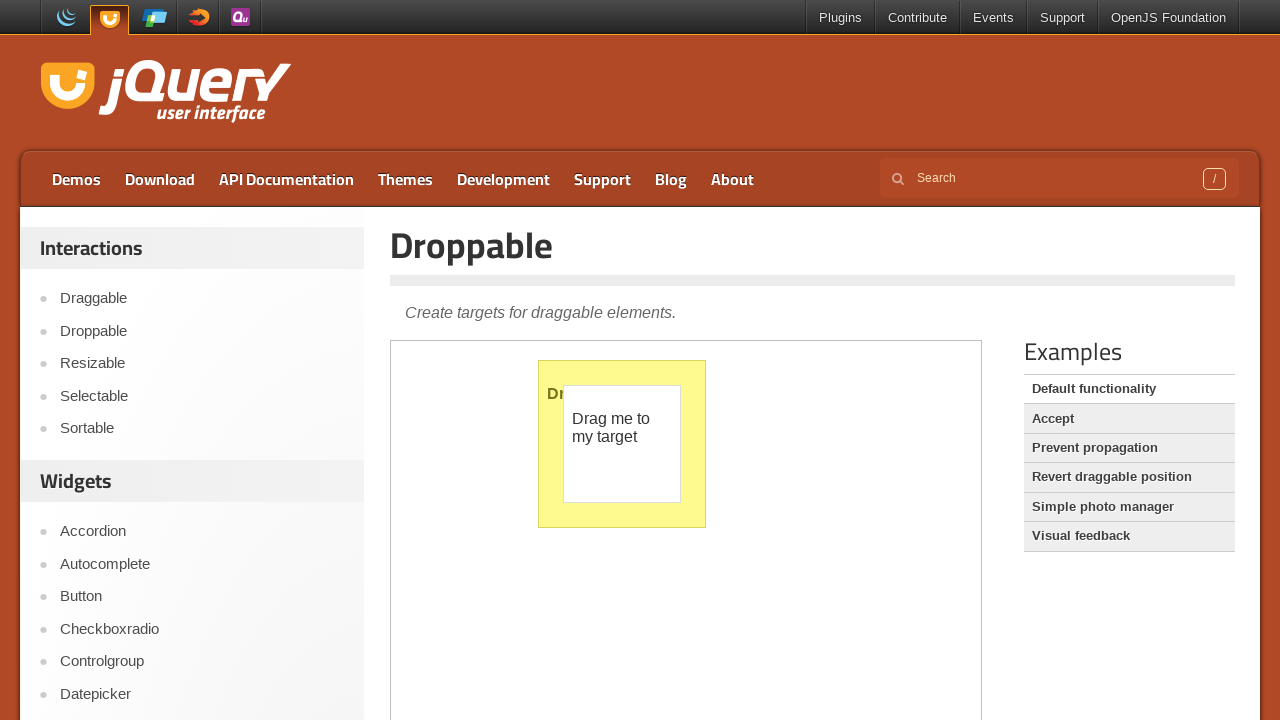